Tests keyboard key press functionality by sending different key inputs

Starting URL: http://the-internet.herokuapp.com/

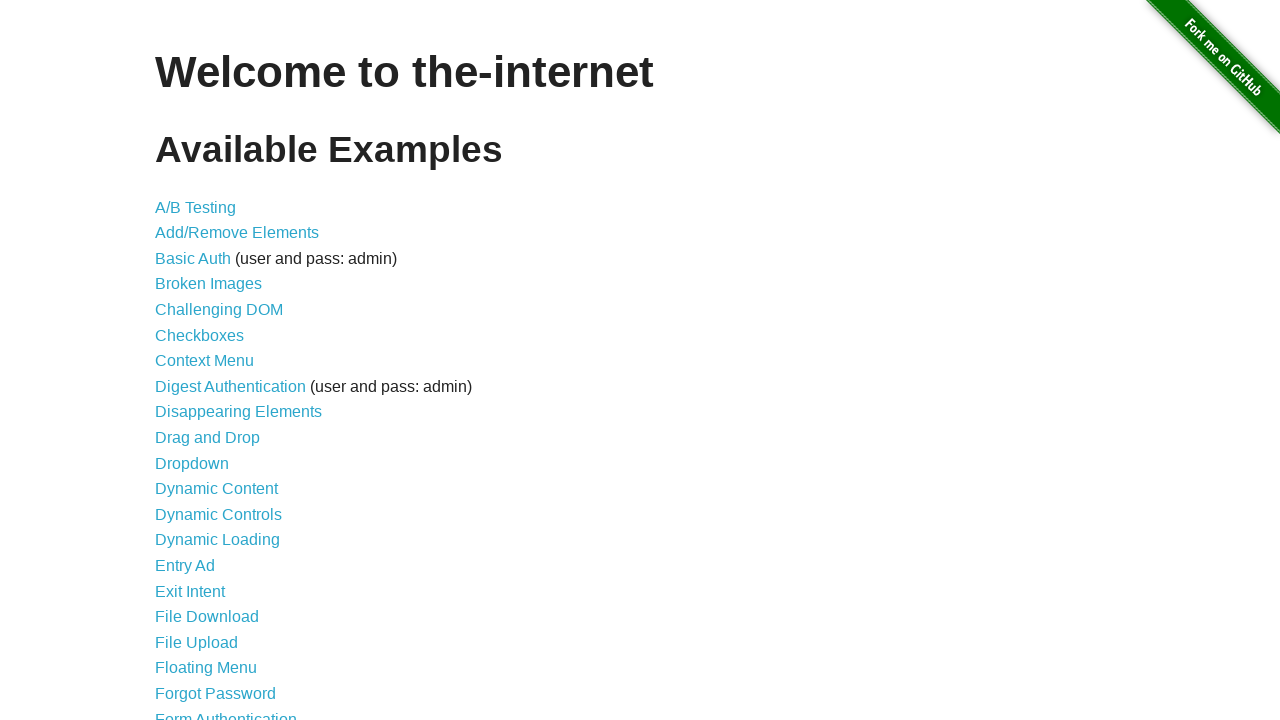

Clicked on Key Presses link at (200, 360) on text=Key Presses
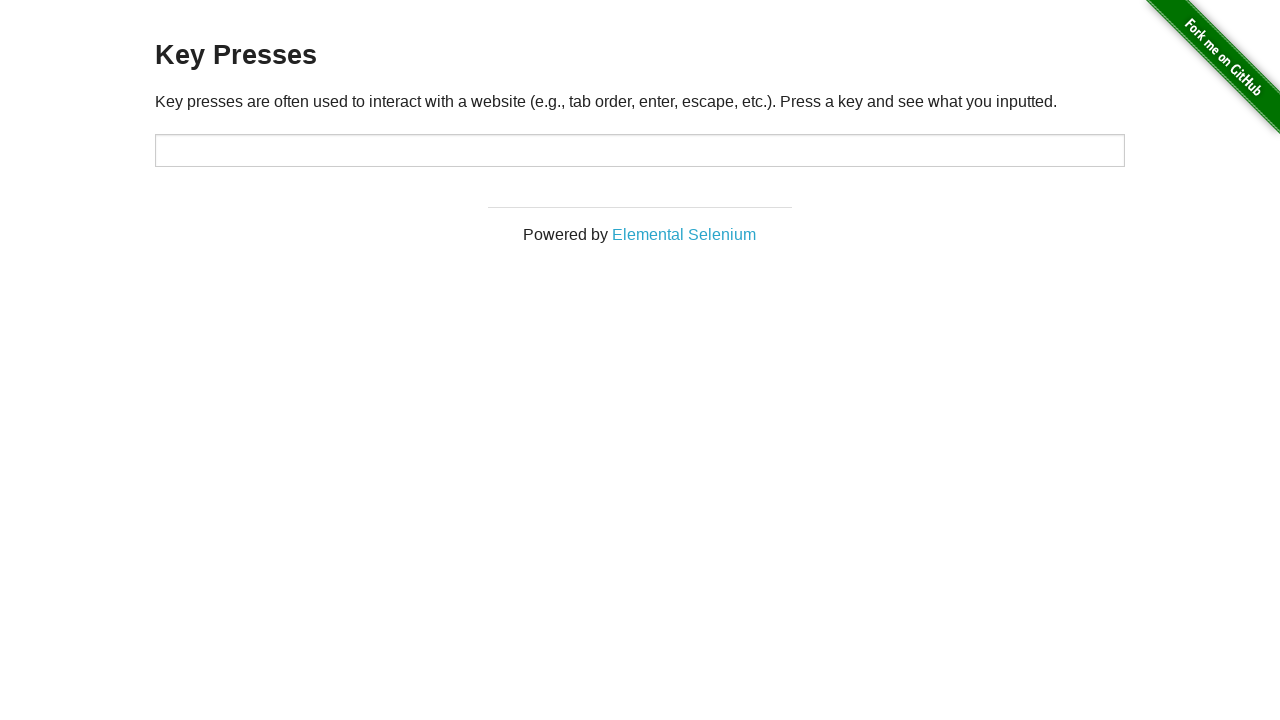

Pressed Enter key
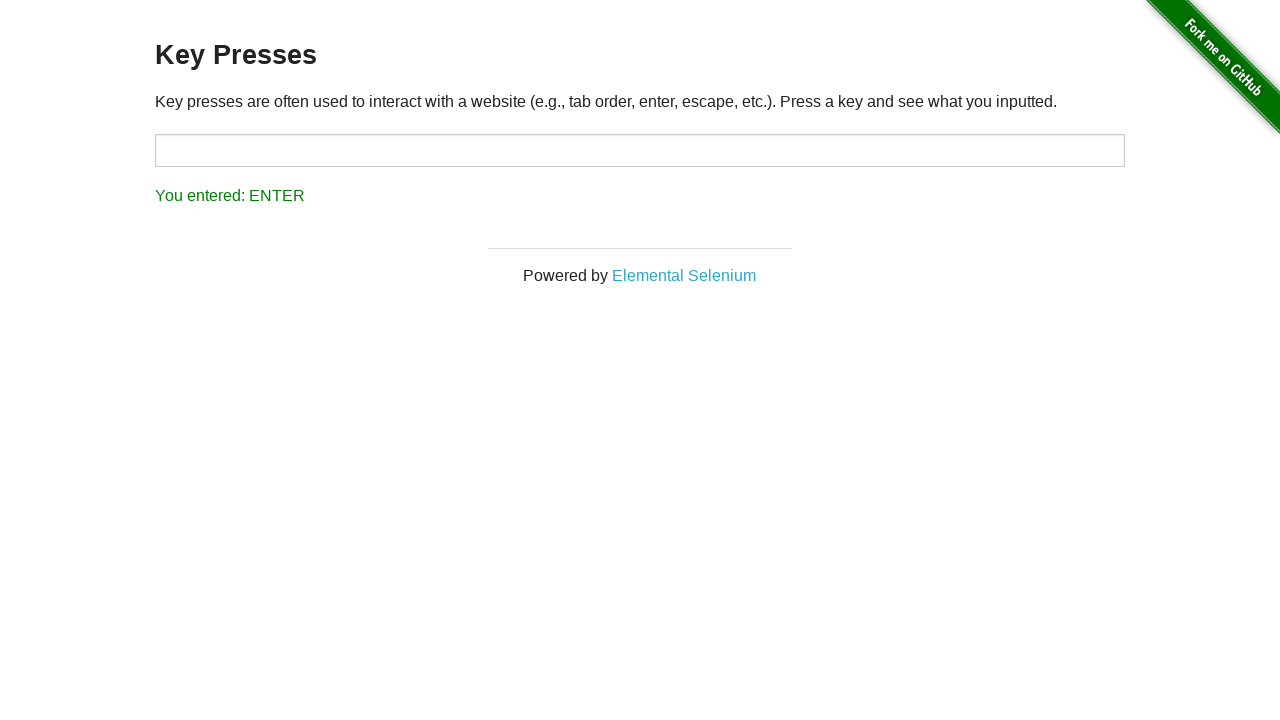

Pressed Control key
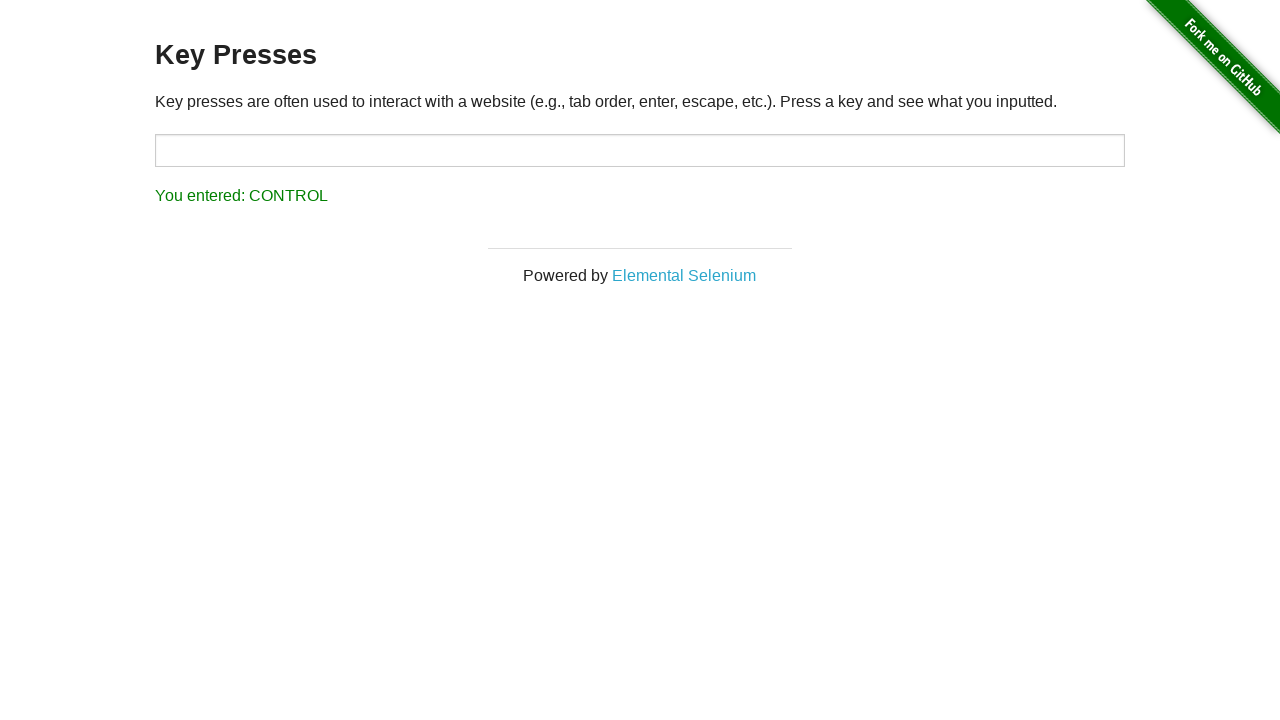

Pressed A key
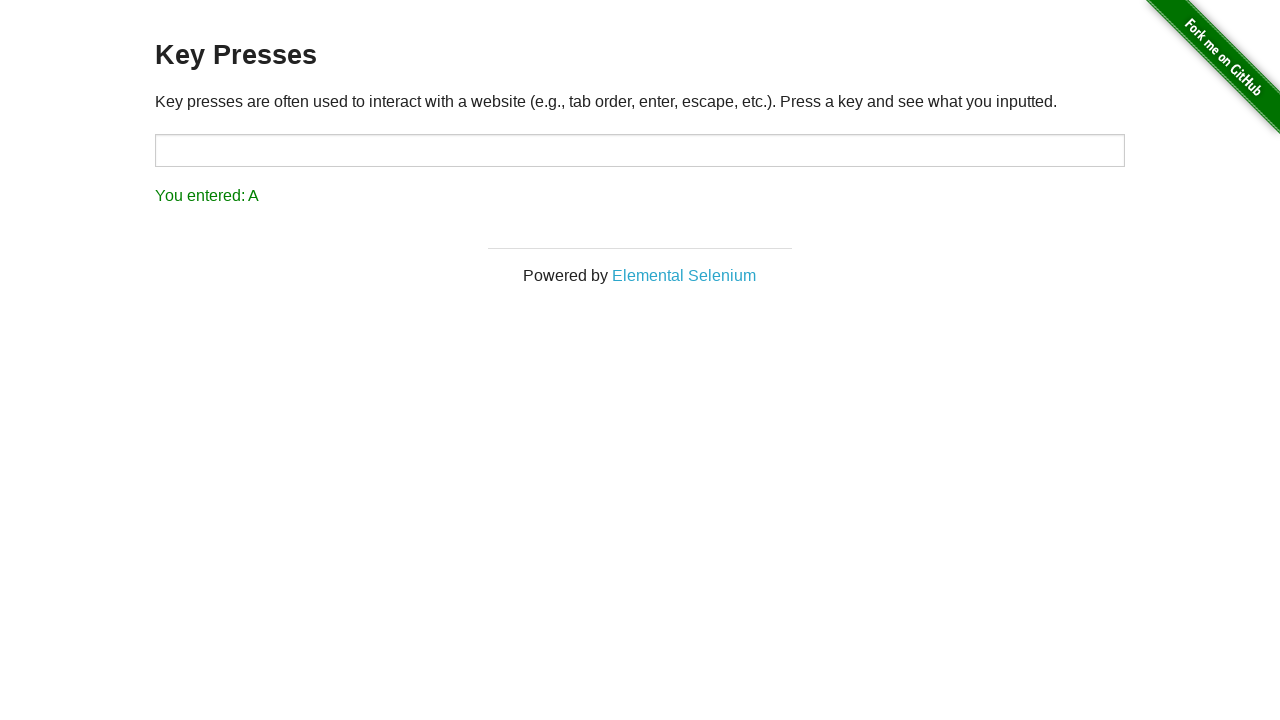

Pressed 6 key
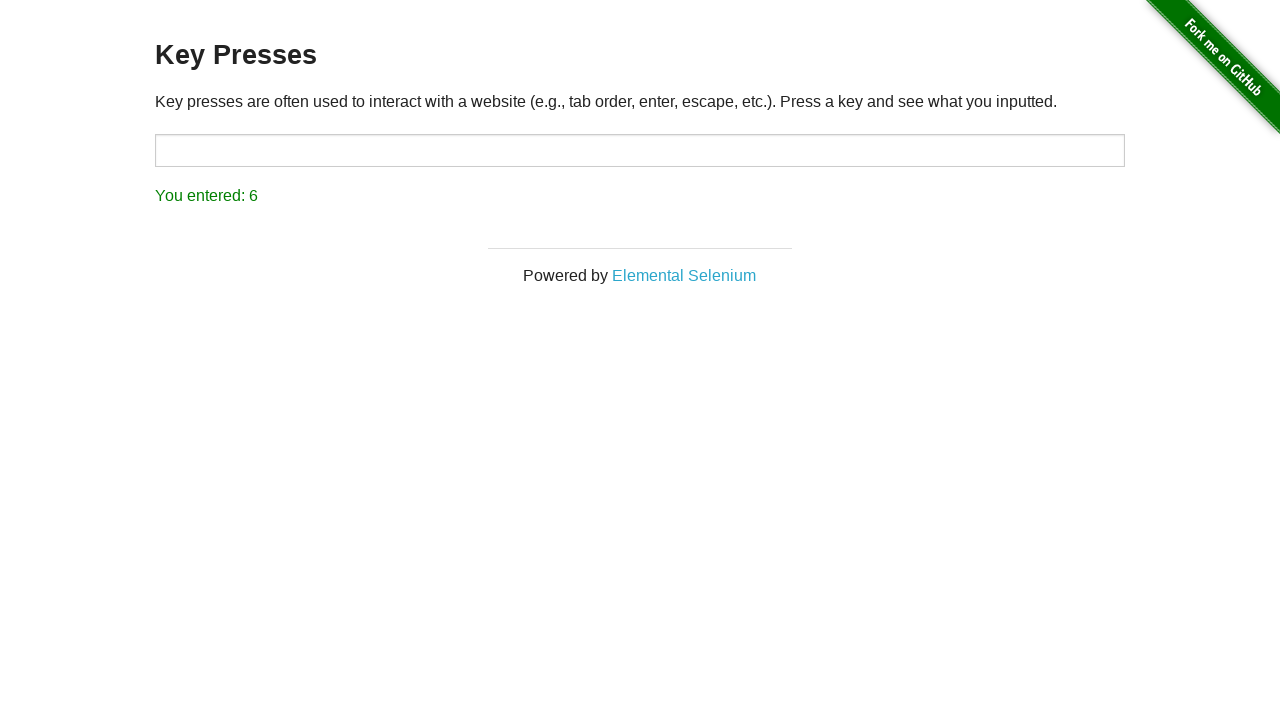

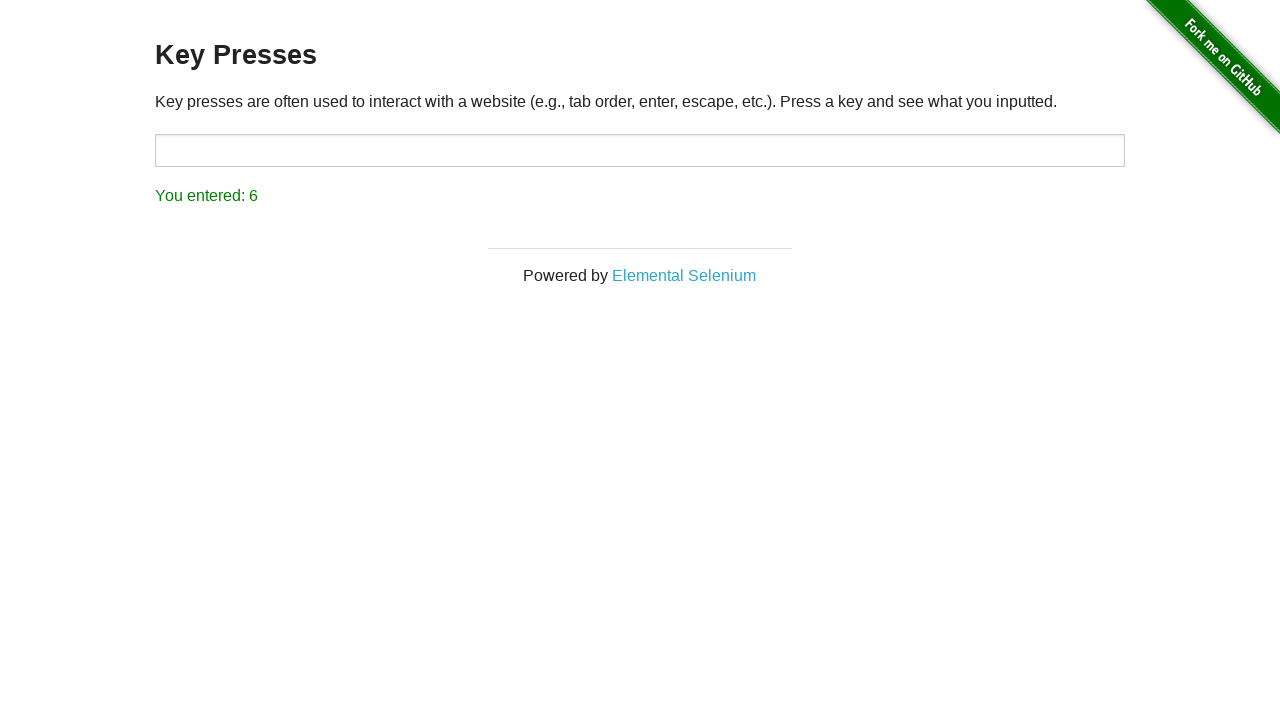